Tests handling of JavaScript prompt popup by switching to iframe, triggering the prompt, entering text, and accepting it

Starting URL: https://www.w3schools.com/jsref/tryit.asp?filename=tryjsref_prompt

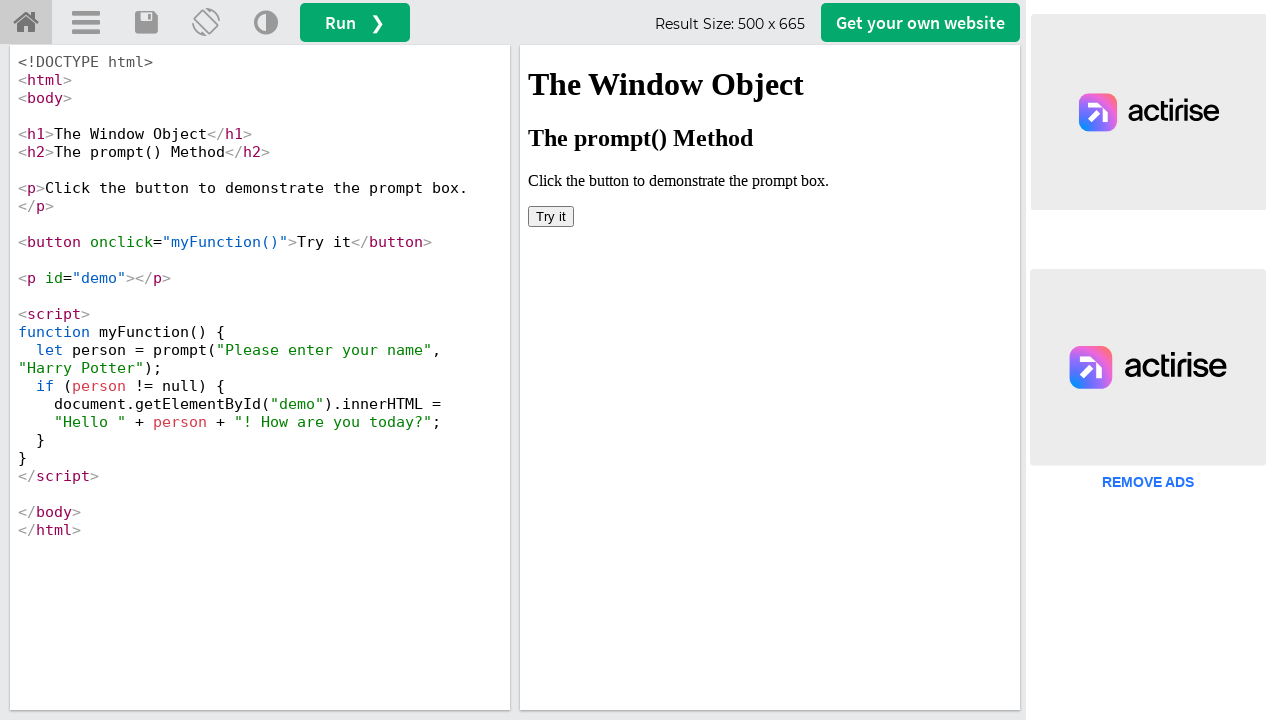

Located iframe containing the demo
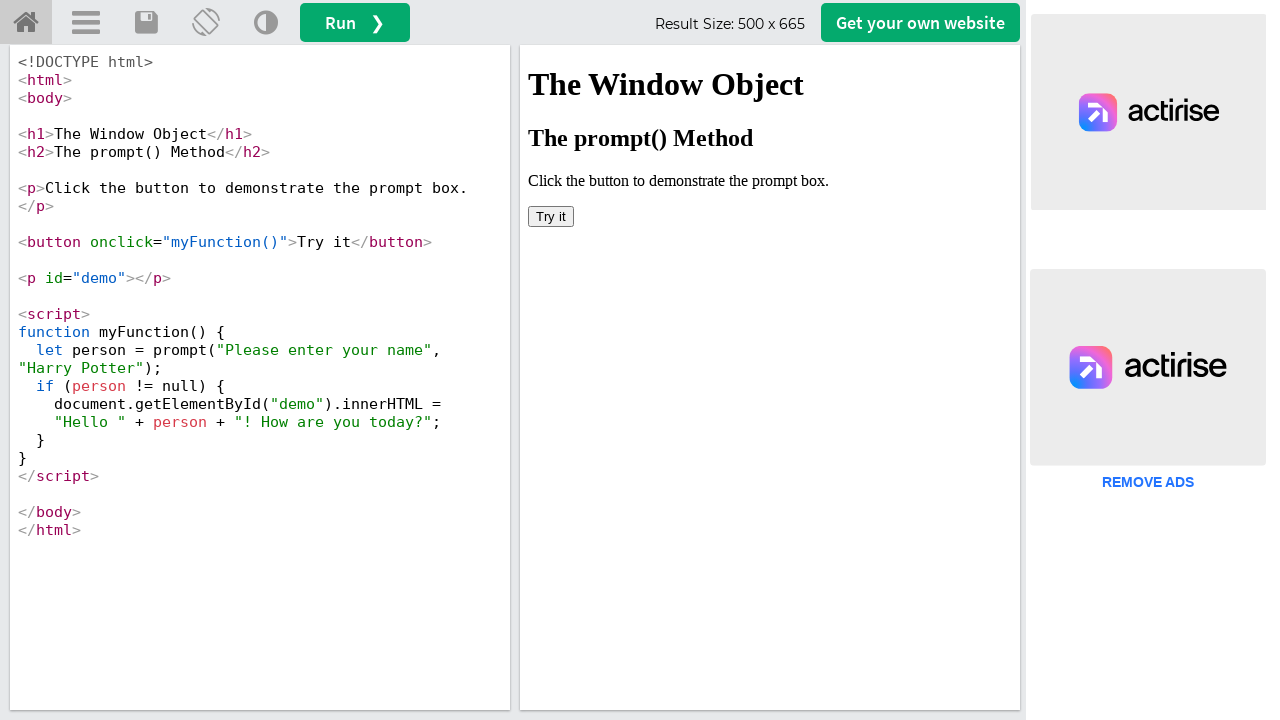

Clicked 'Try it' button to trigger prompt popup at (551, 216) on iframe[id='iframeResult'] >> internal:control=enter-frame >> button:has-text('Tr
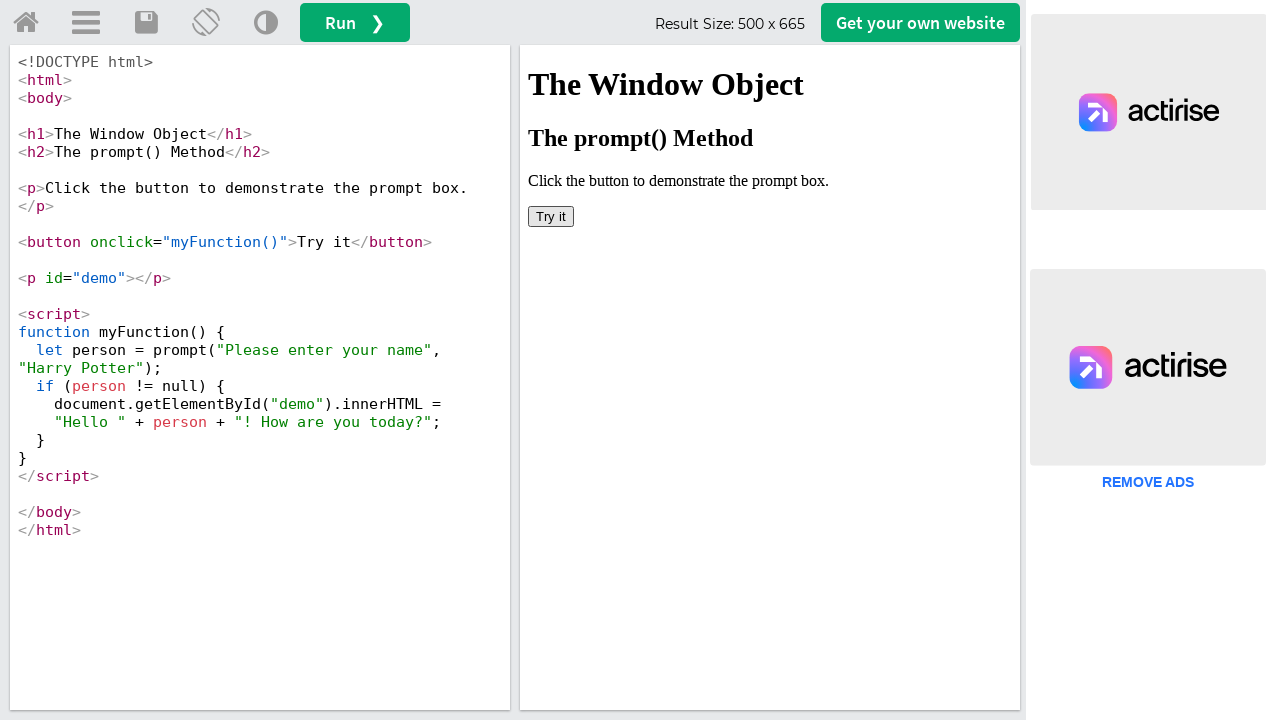

Set up dialog handler to accept prompt with text 'Suguna'
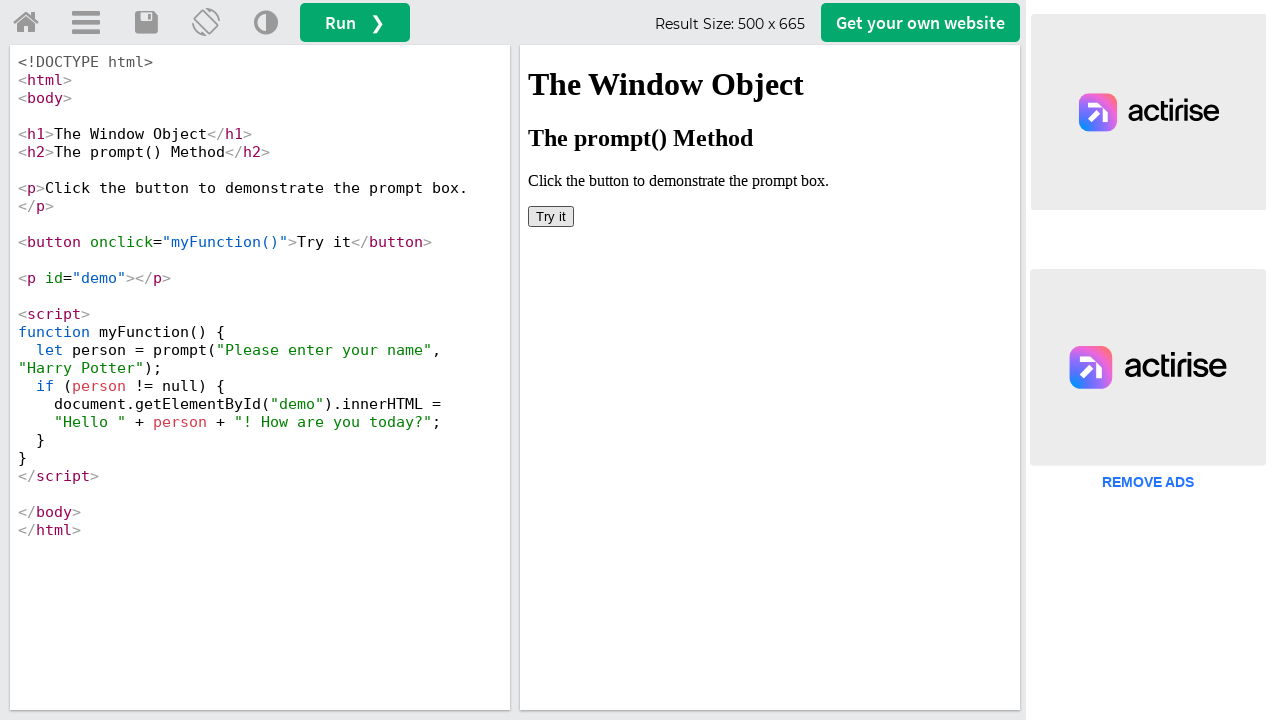

Clicked 'Try it' button again to trigger and handle the prompt dialog at (551, 216) on iframe[id='iframeResult'] >> internal:control=enter-frame >> button:has-text('Tr
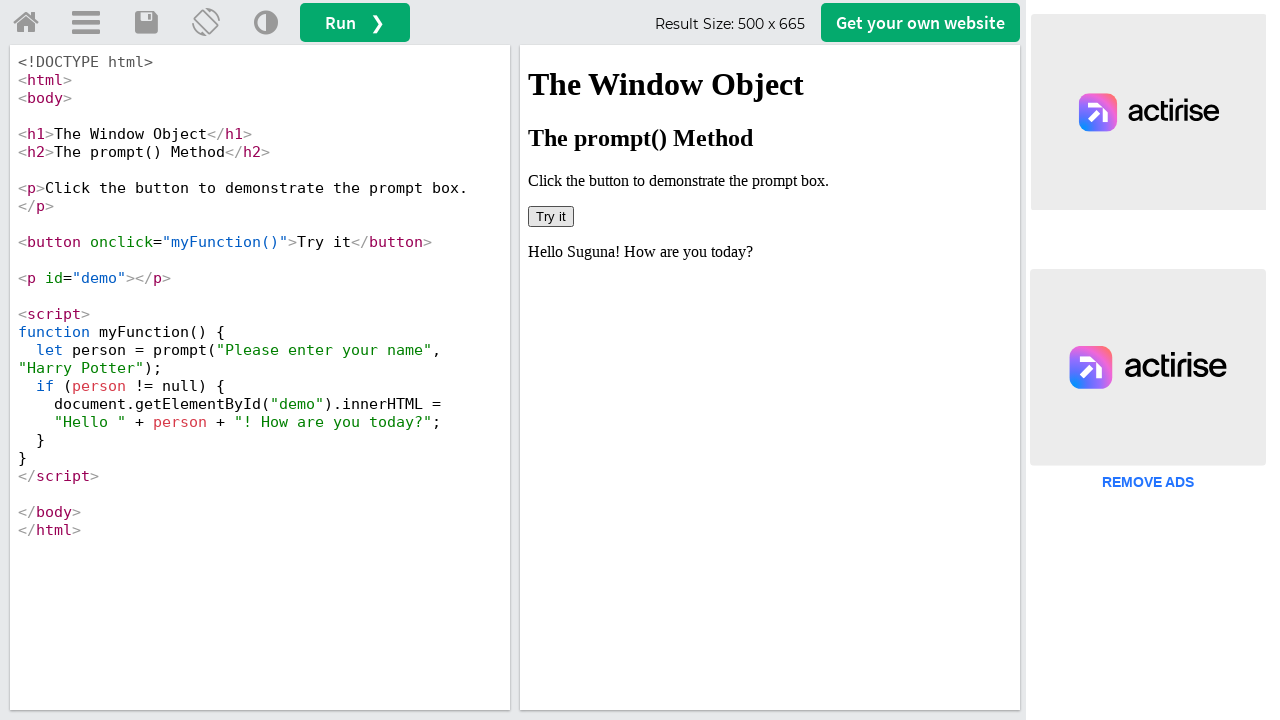

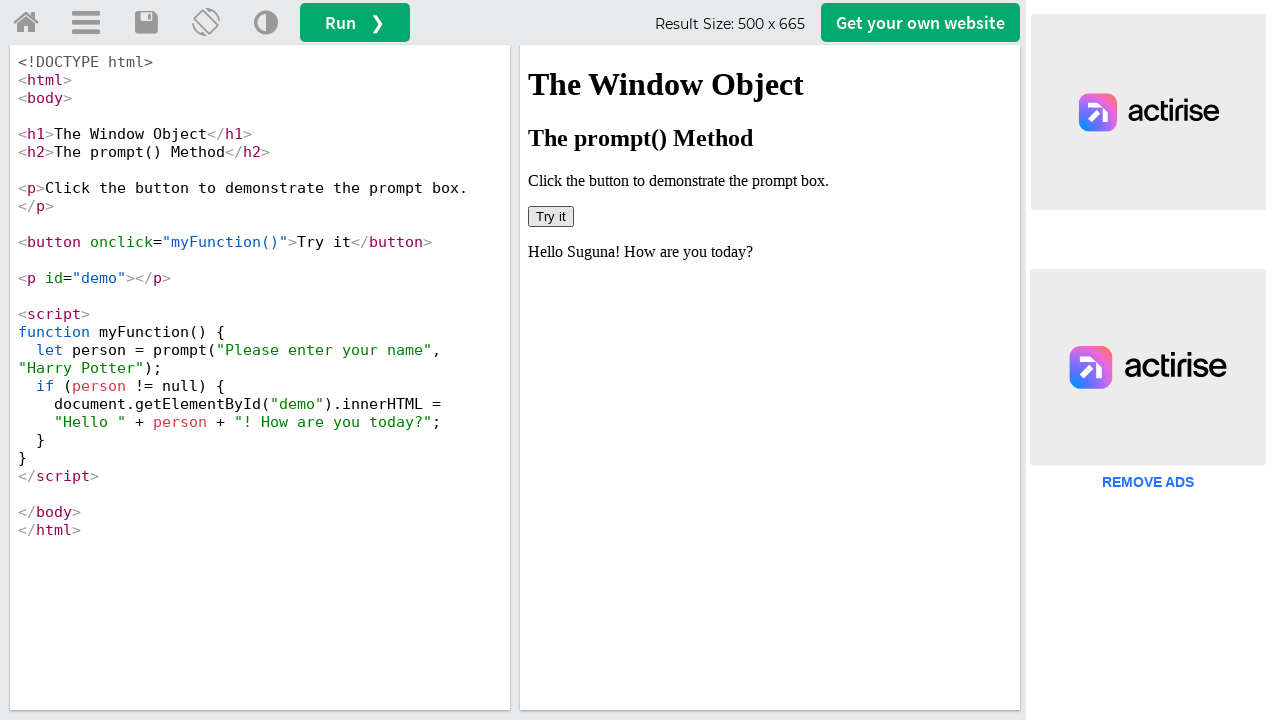